Tests adding and removing elements by clicking Add Element button three times and then Delete button three times

Starting URL: https://the-internet.herokuapp.com/add_remove_elements/

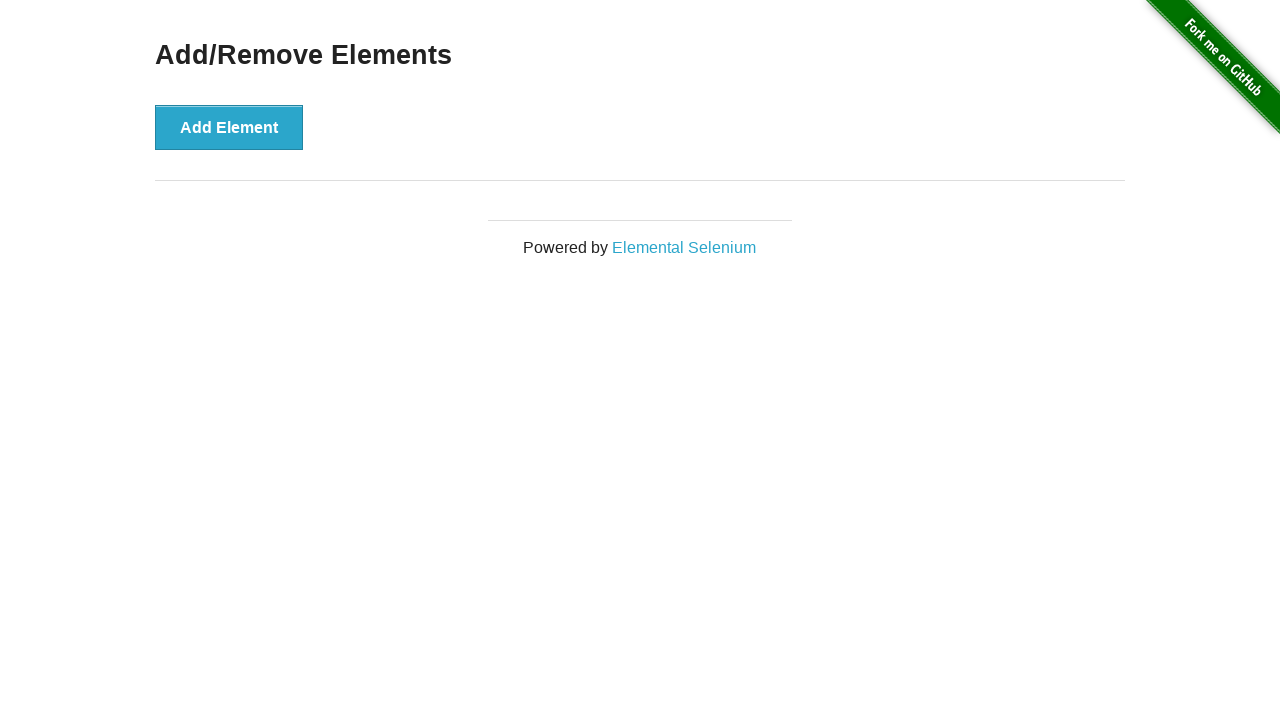

Clicked Add Element button (1st time) at (229, 127) on button:has-text('Add Element')
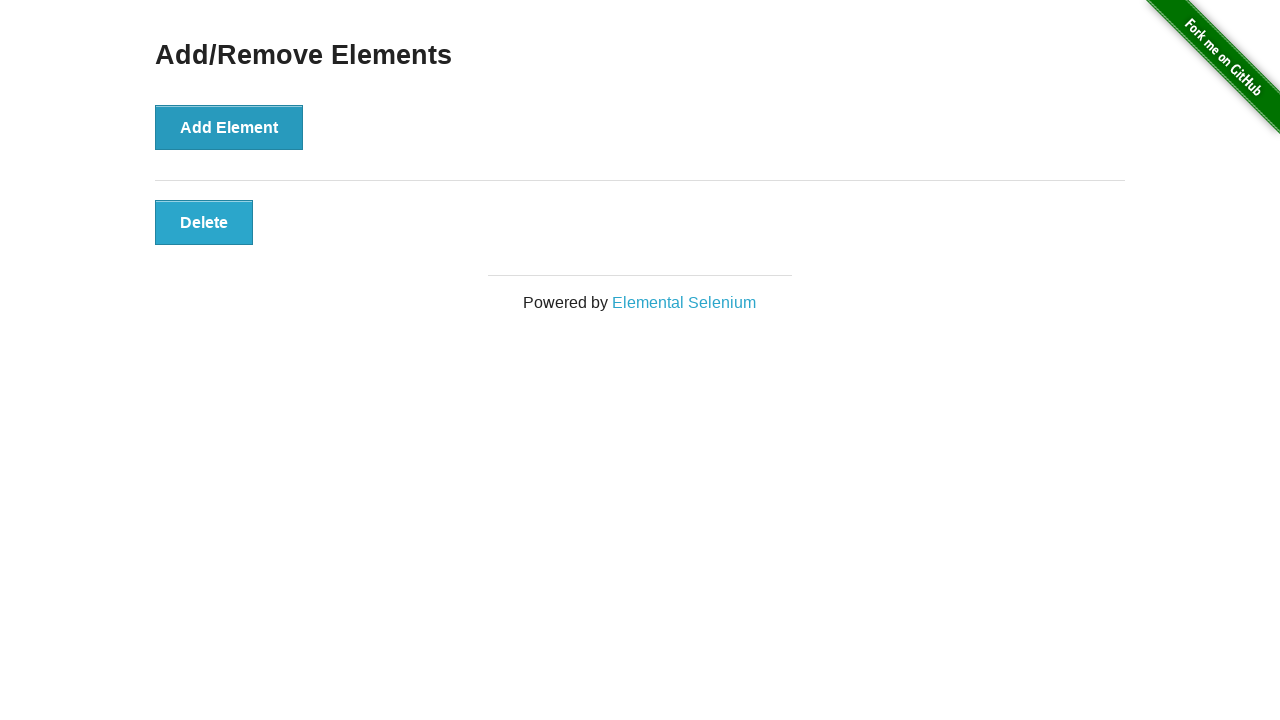

Clicked Add Element button (2nd time) at (229, 127) on button:has-text('Add Element')
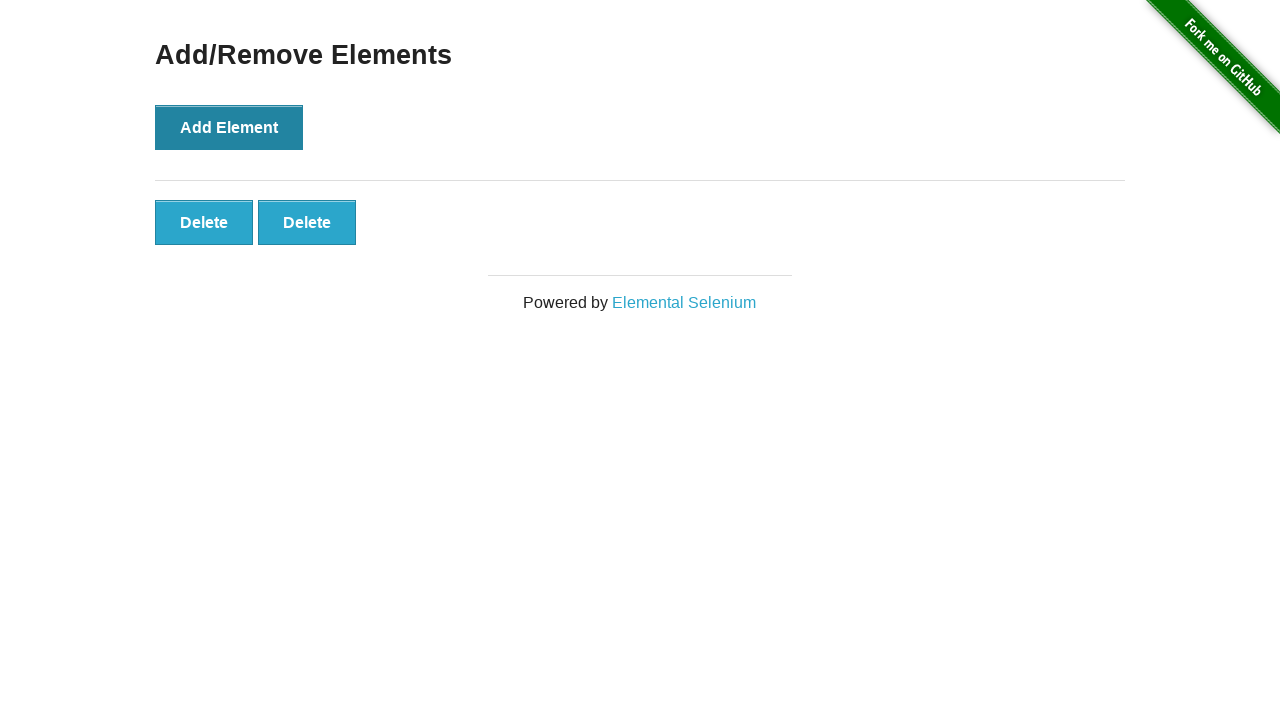

Clicked Add Element button (3rd time) at (229, 127) on button:has-text('Add Element')
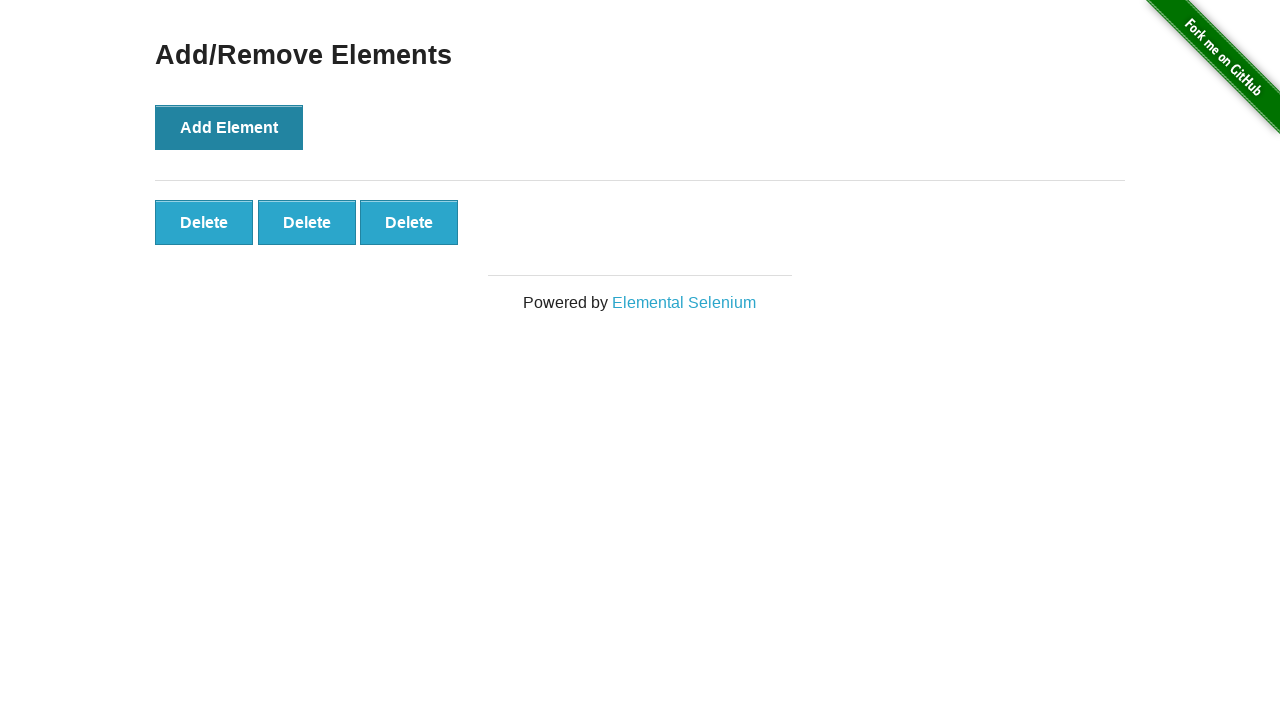

Delete buttons appeared after adding three elements
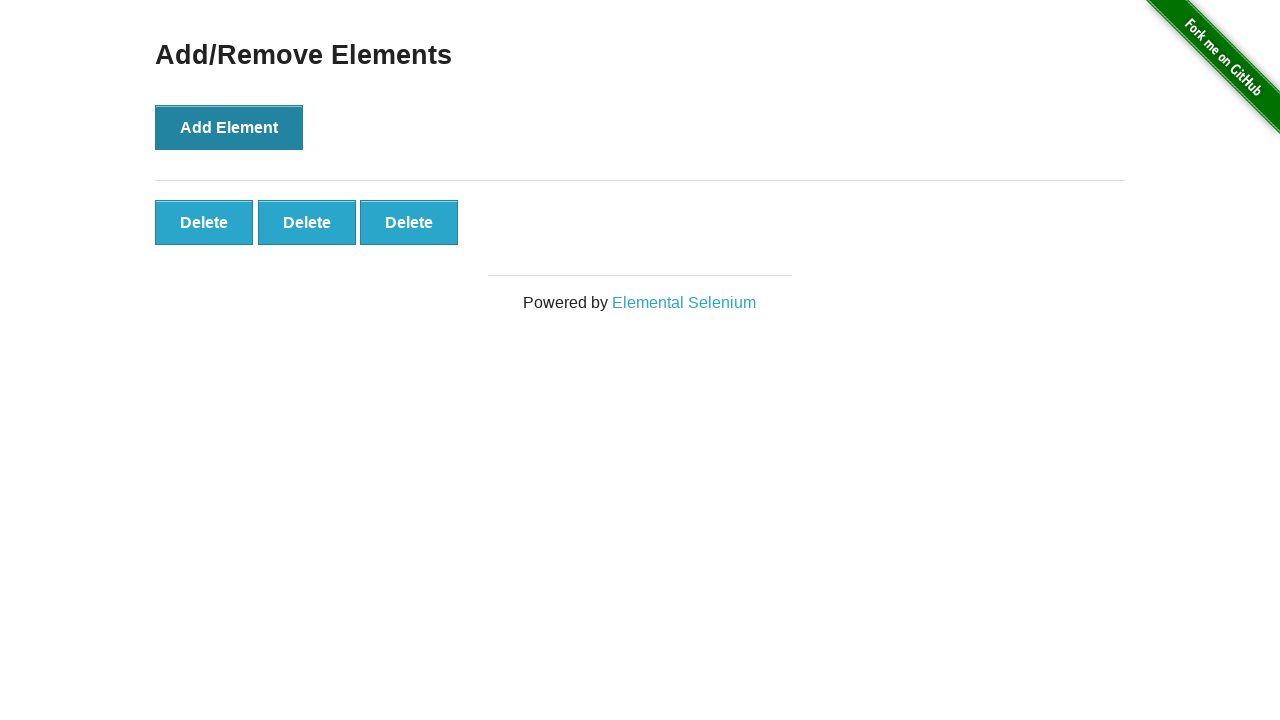

Clicked Delete button (1st time) at (204, 222) on button:has-text('Delete')
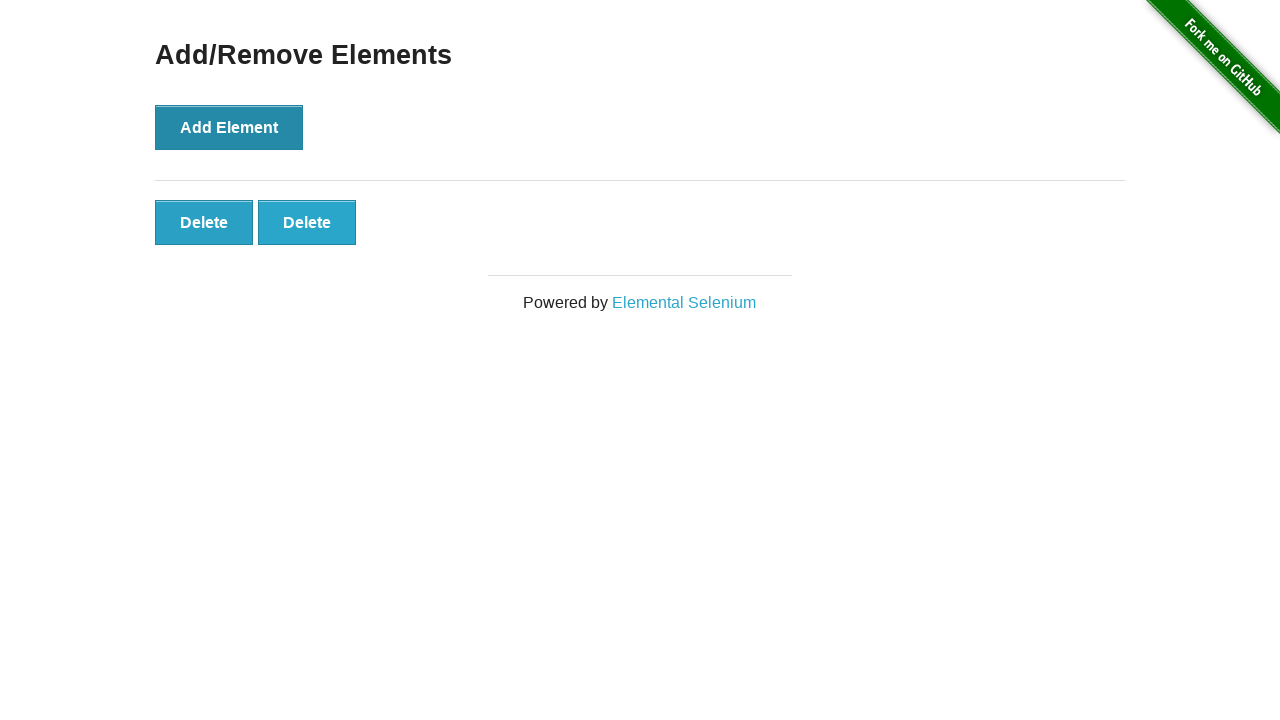

Clicked Delete button (2nd time) at (204, 222) on button:has-text('Delete')
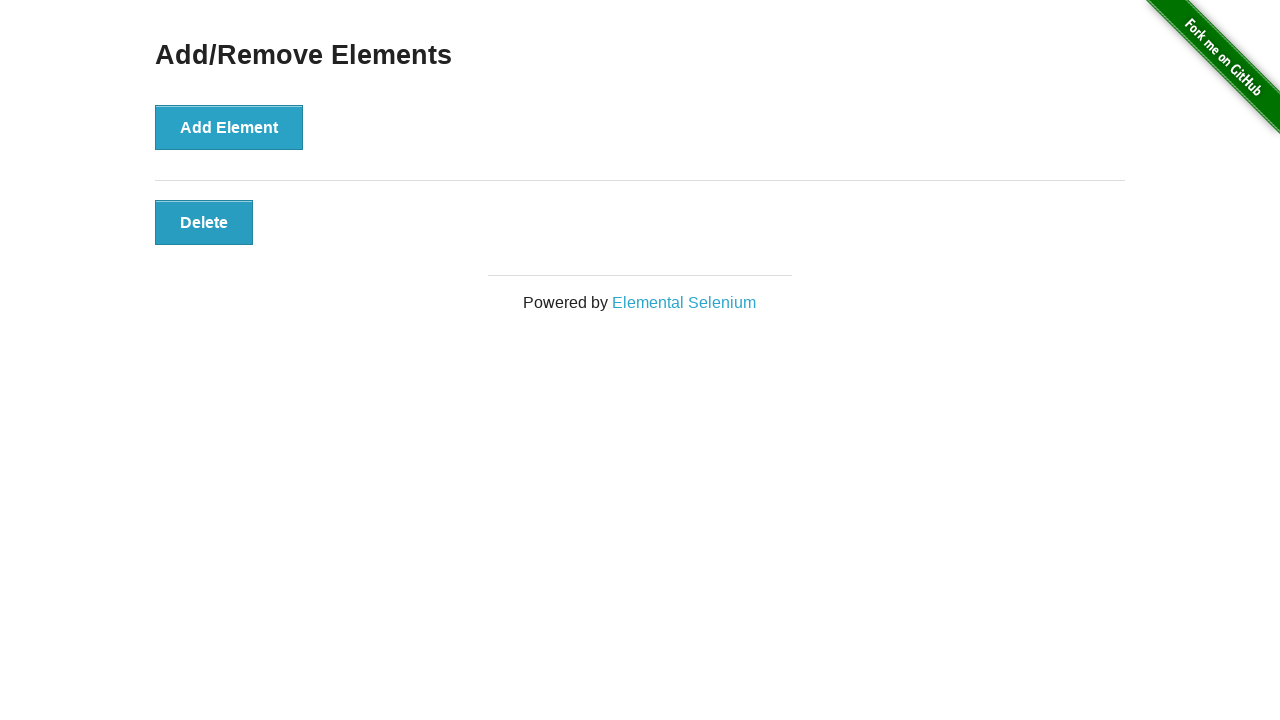

Clicked Delete button (3rd time) at (204, 222) on button:has-text('Delete')
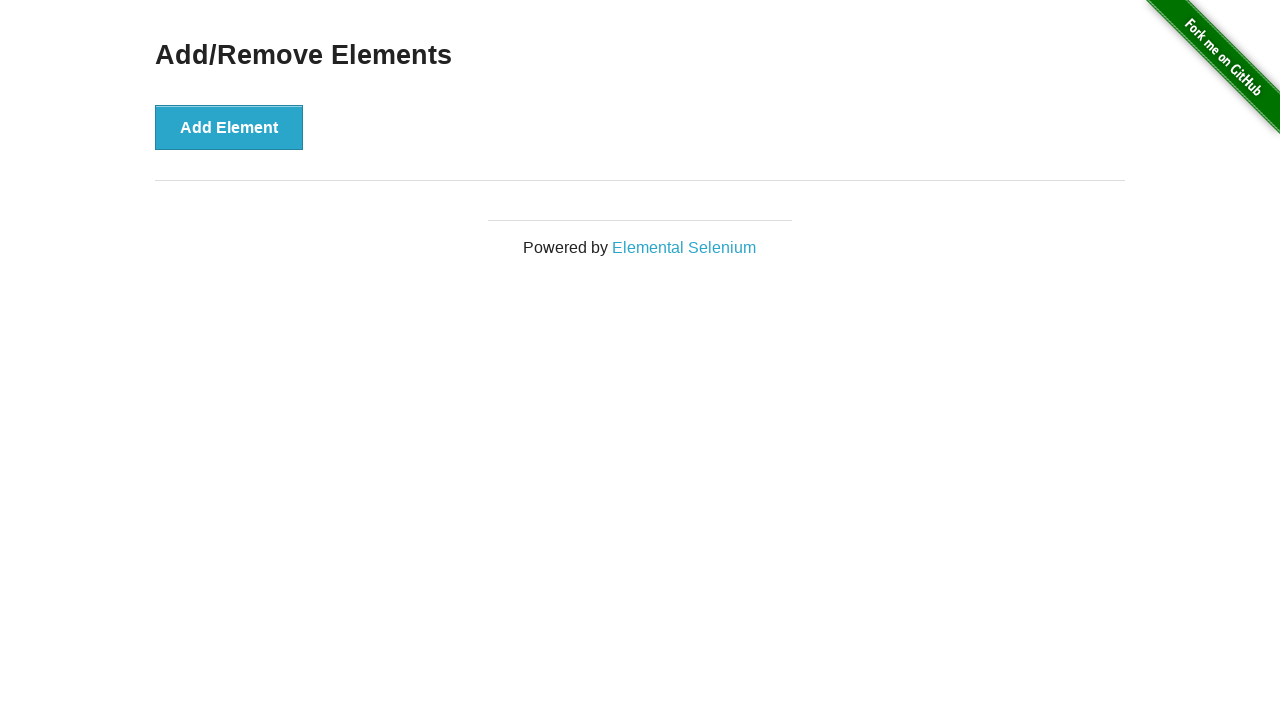

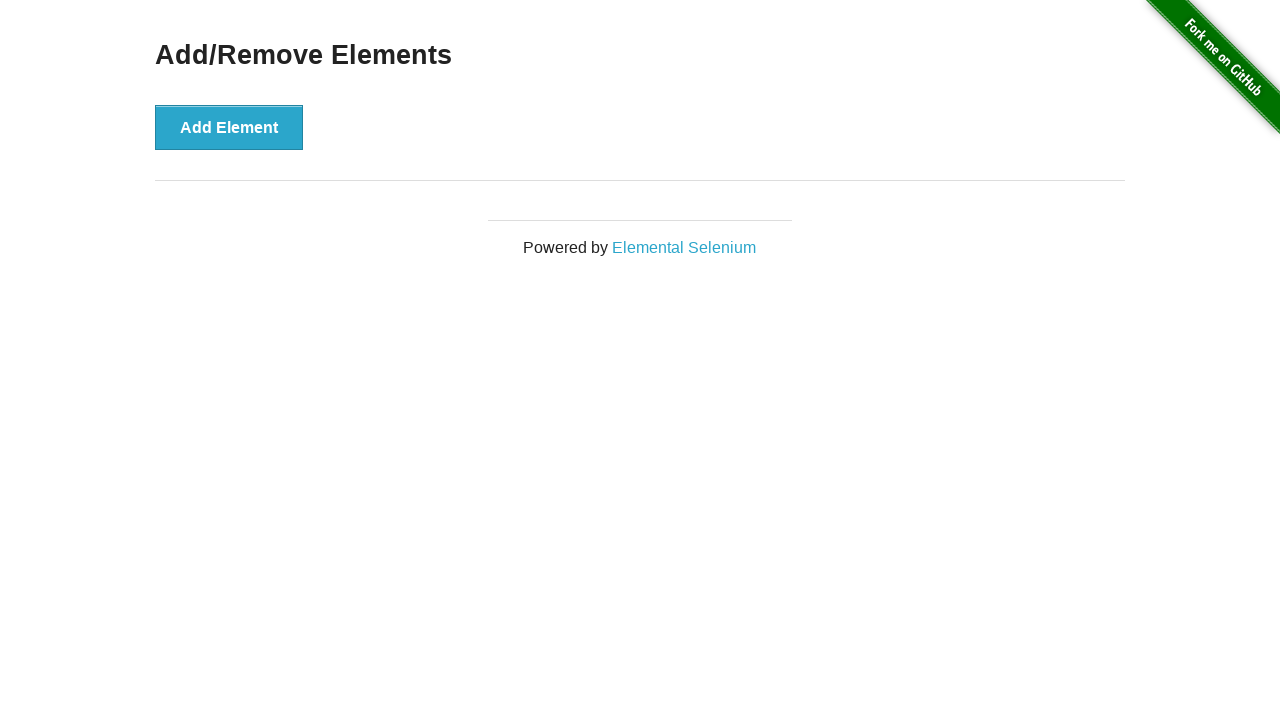